Navigates to the nopCommerce demo site and verifies that navigation links are present on the page

Starting URL: https://demo.nopcommerce.com/

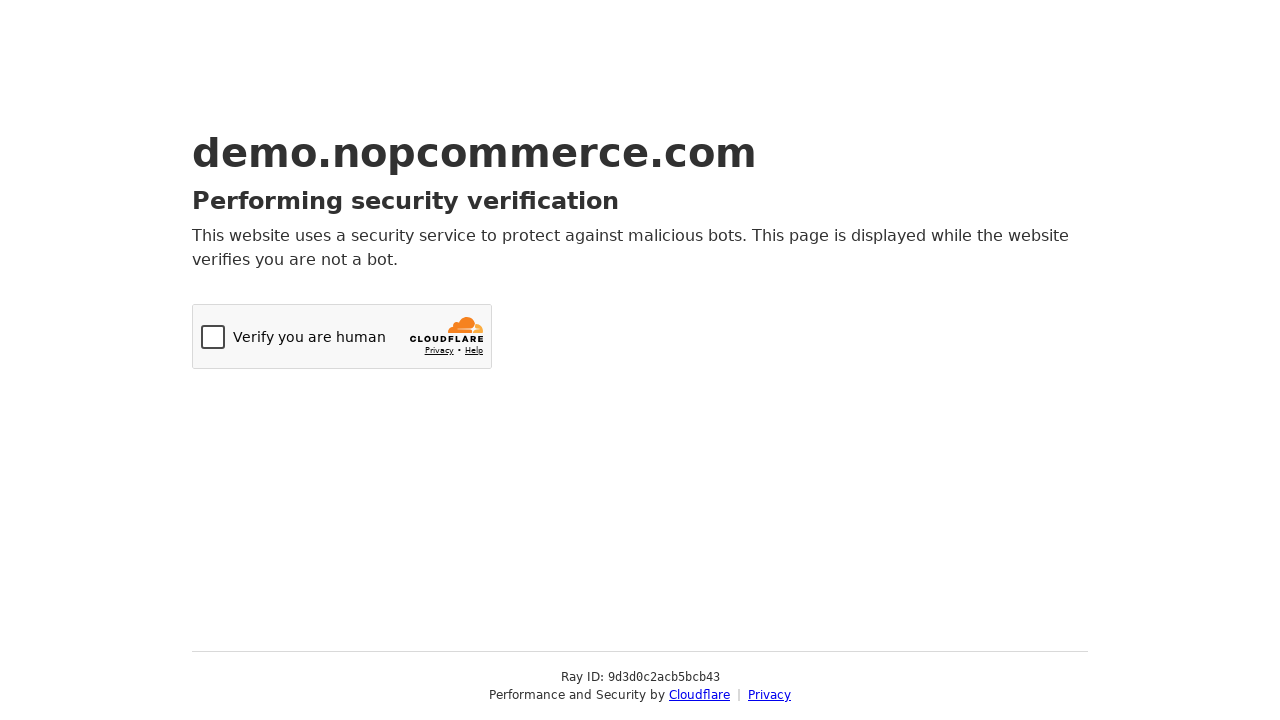

Navigated to nopCommerce demo site
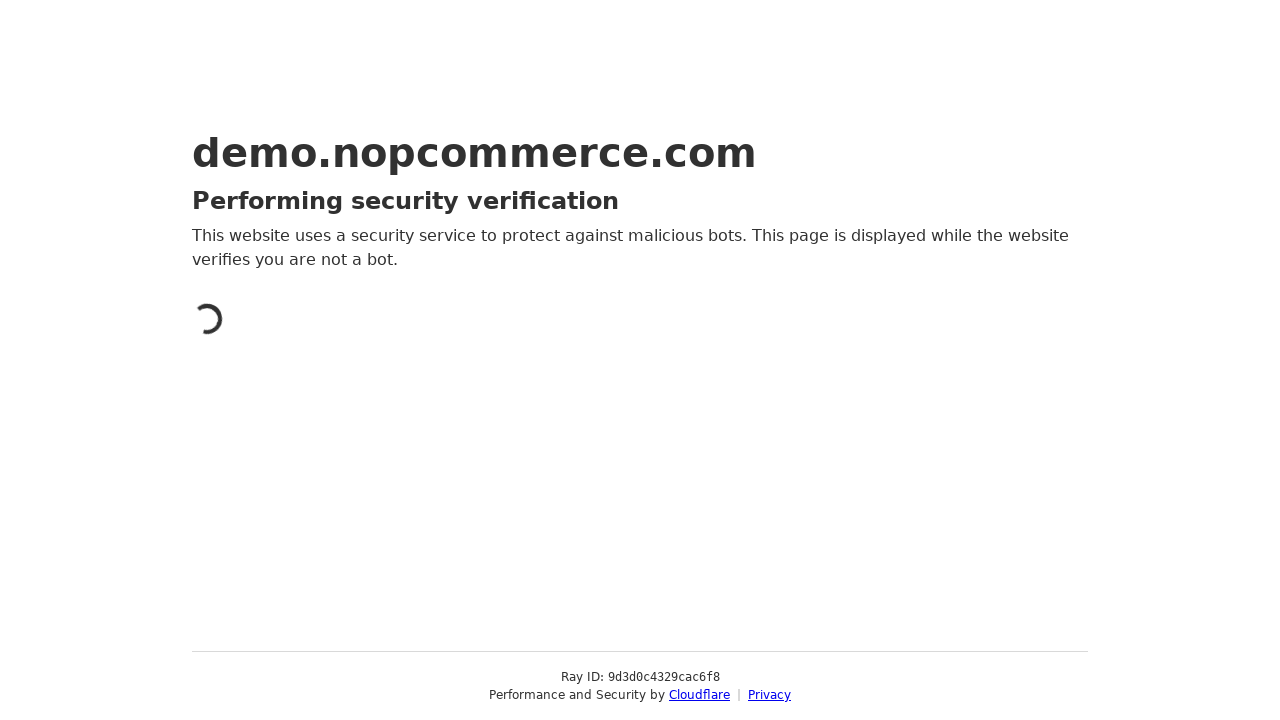

Waited for navigation links to load
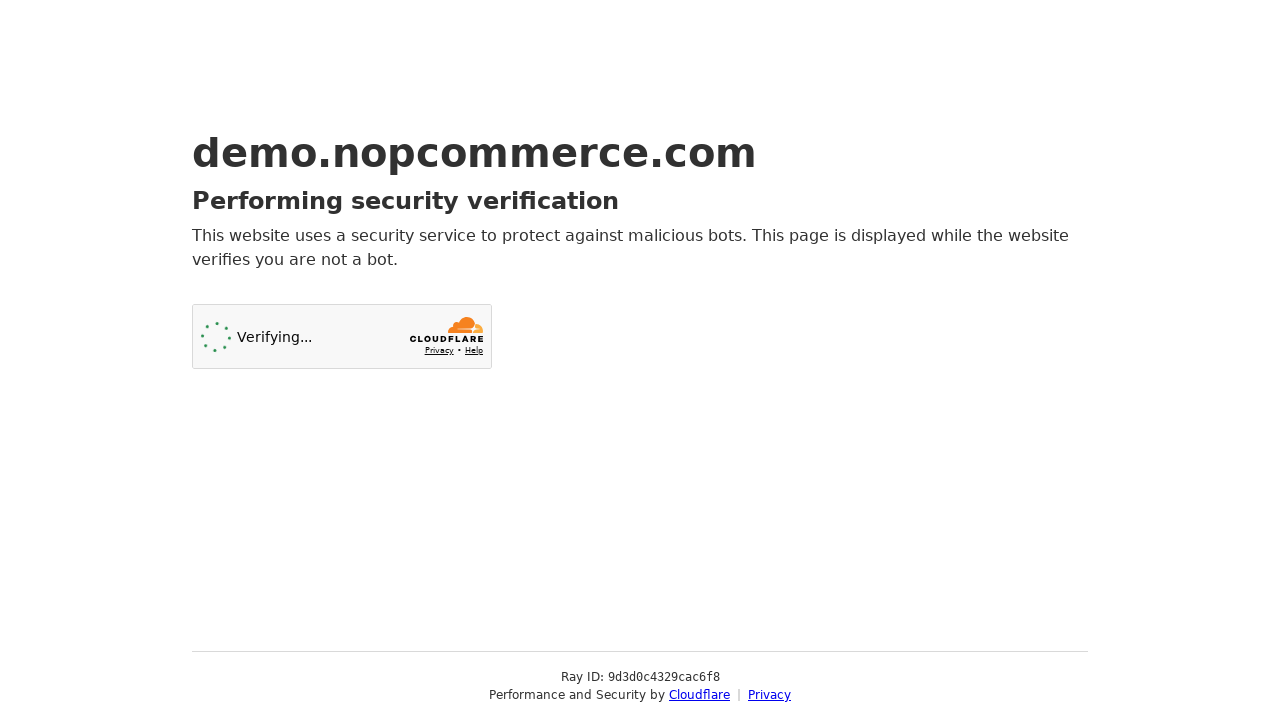

Located 2 navigation links on the page
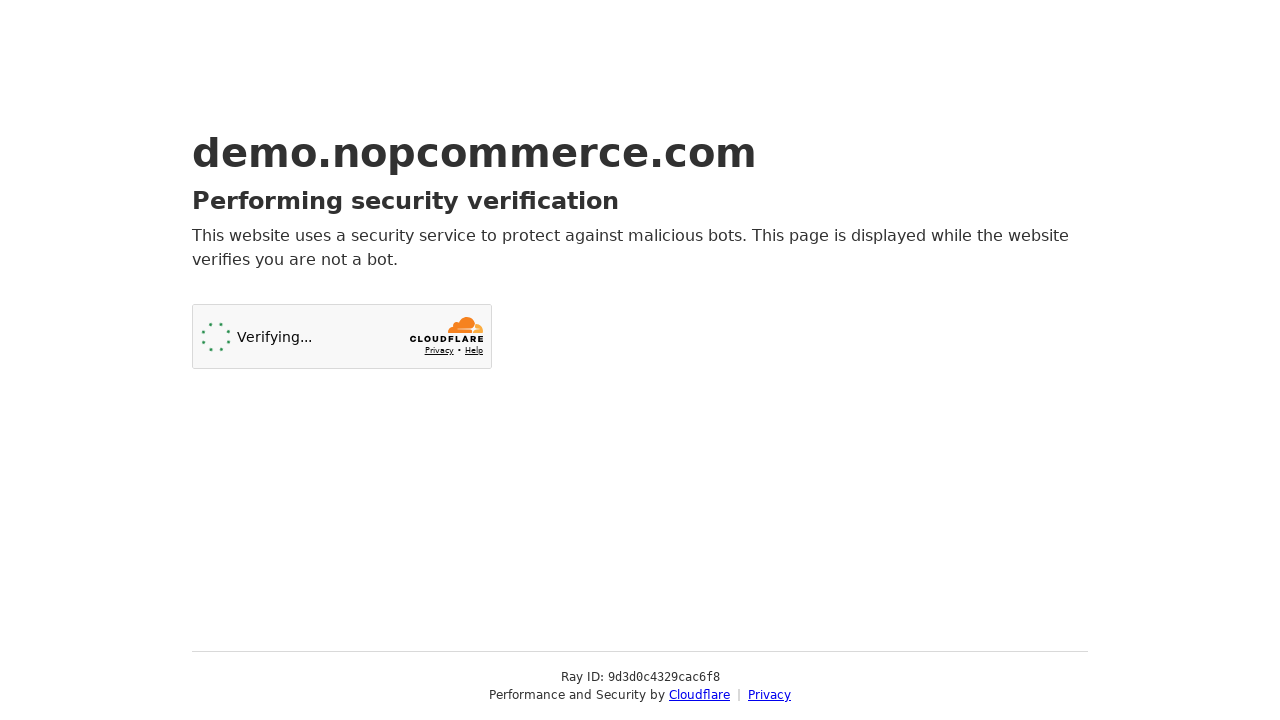

Verified that navigation links are present on the page
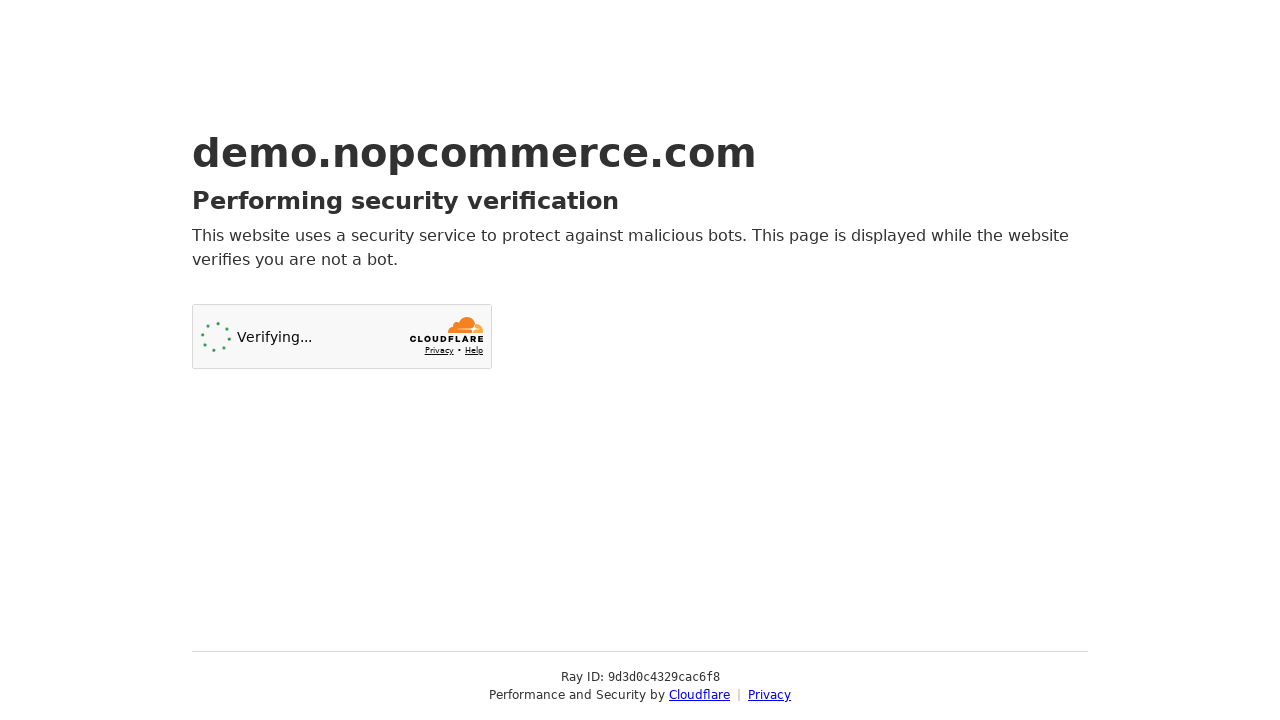

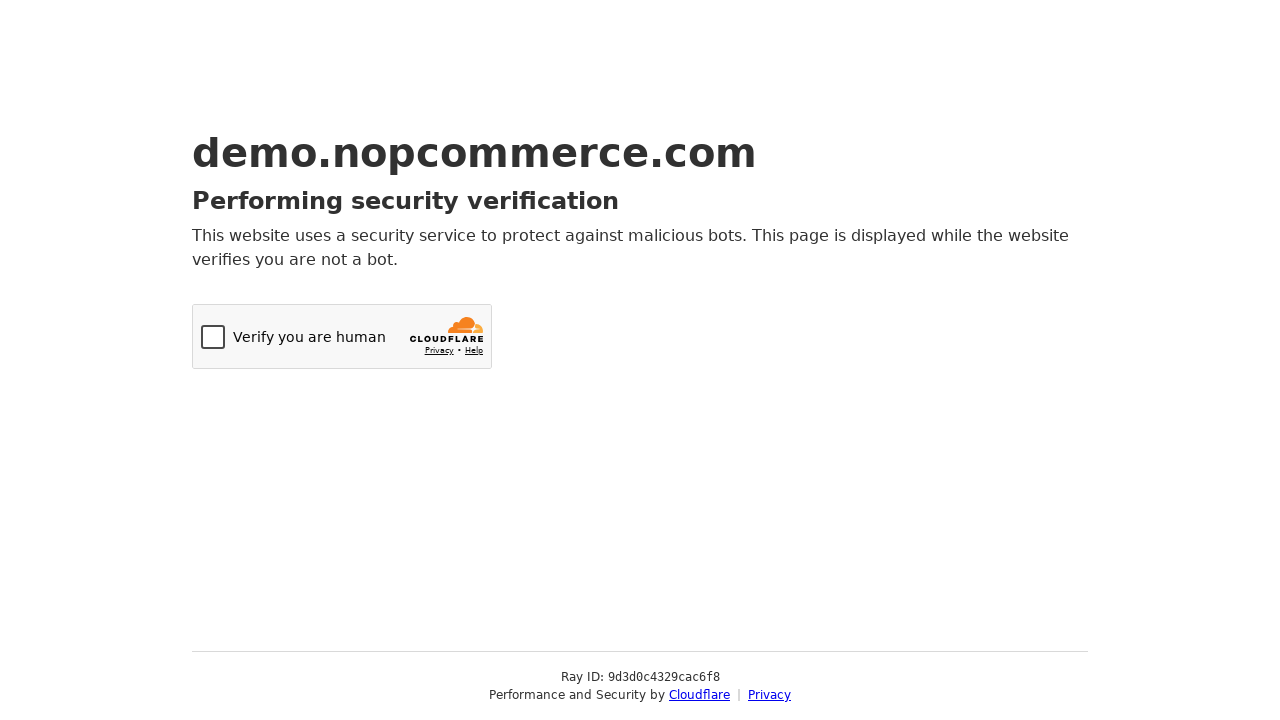